Tests the add/remove elements functionality by clicking the "Add Element" button twice to create two delete buttons, then clicking one delete button to remove it, and verifying only one delete button remains.

Starting URL: https://the-internet.herokuapp.com/add_remove_elements/

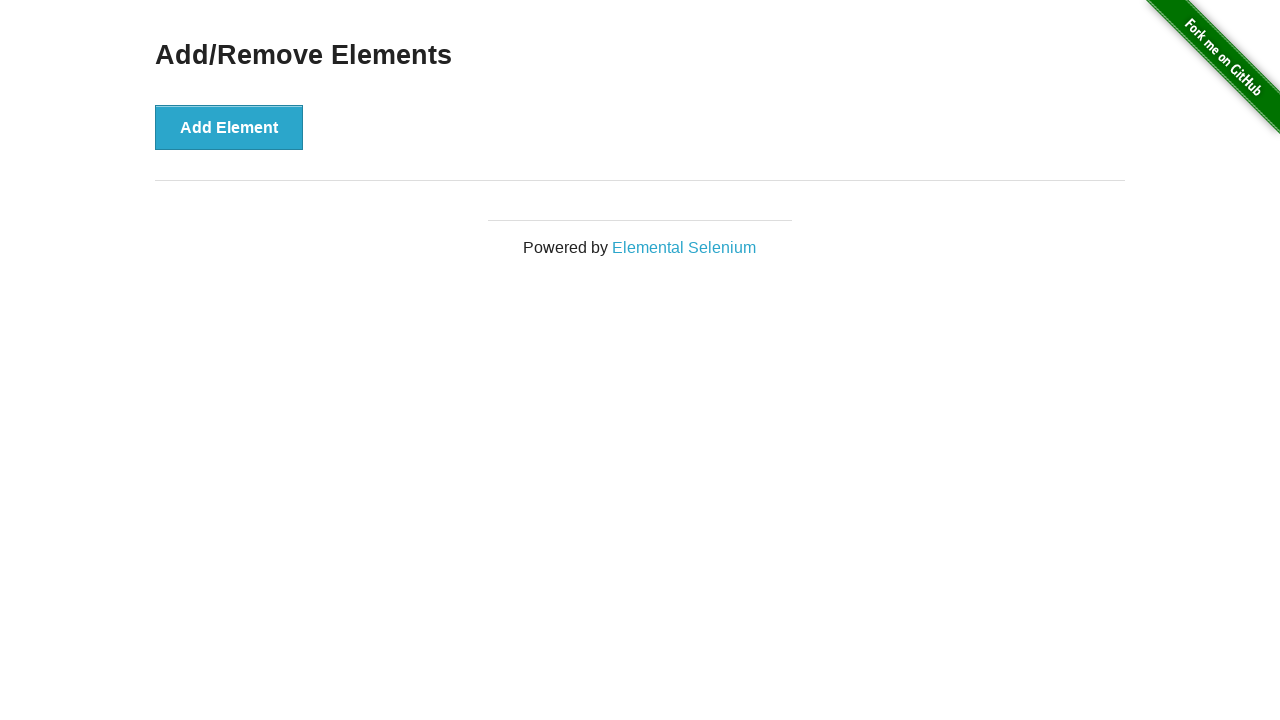

Waited for page header to load
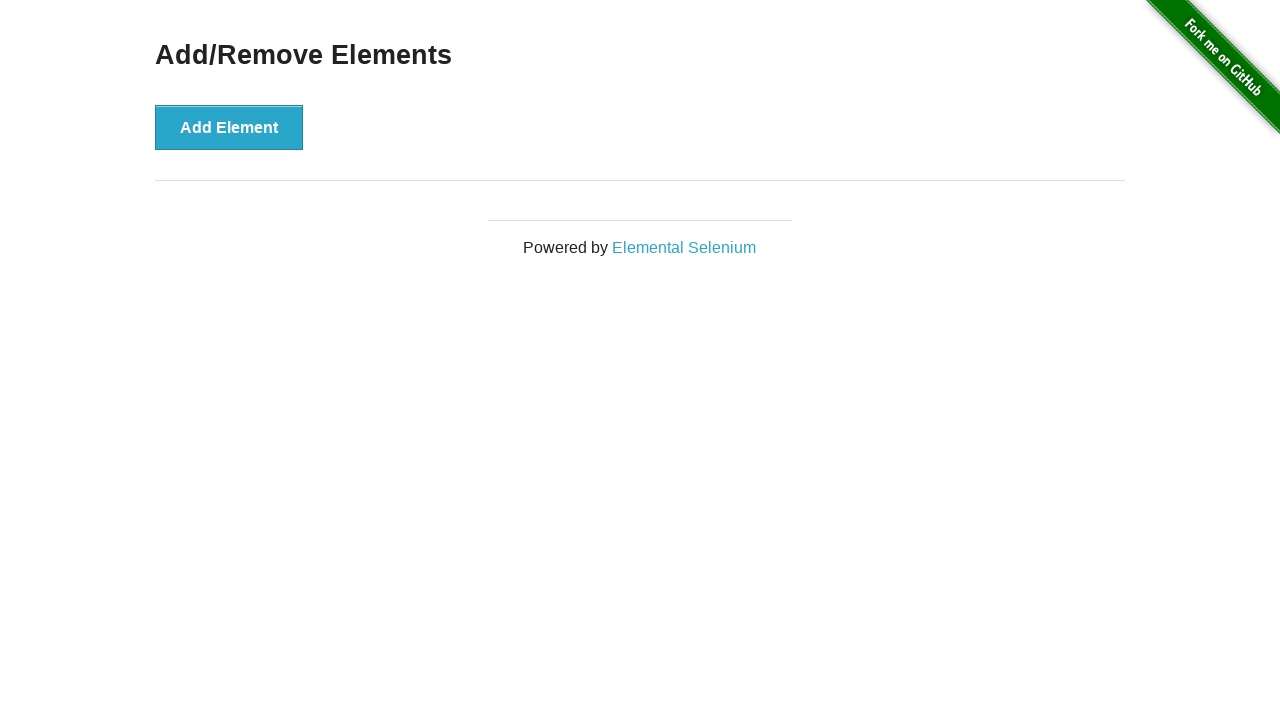

Located the Add Element button
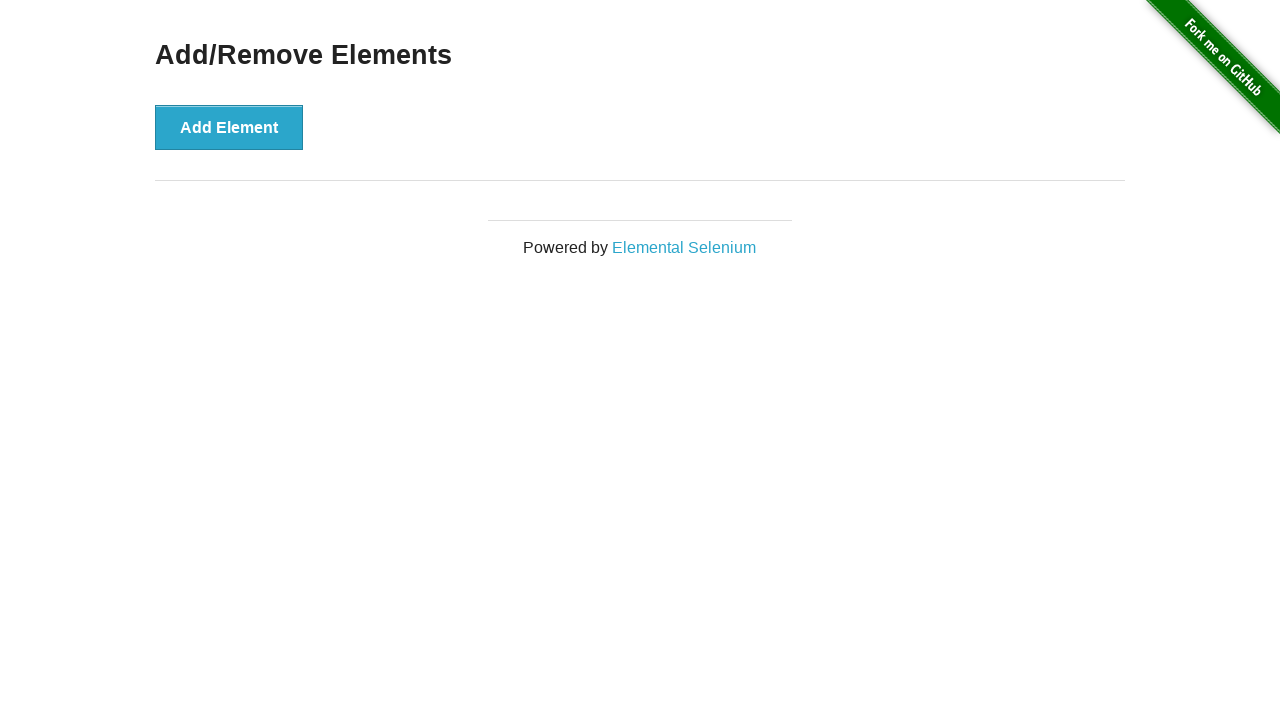

Clicked Add Element button (first time) at (229, 127) on #content > div > button
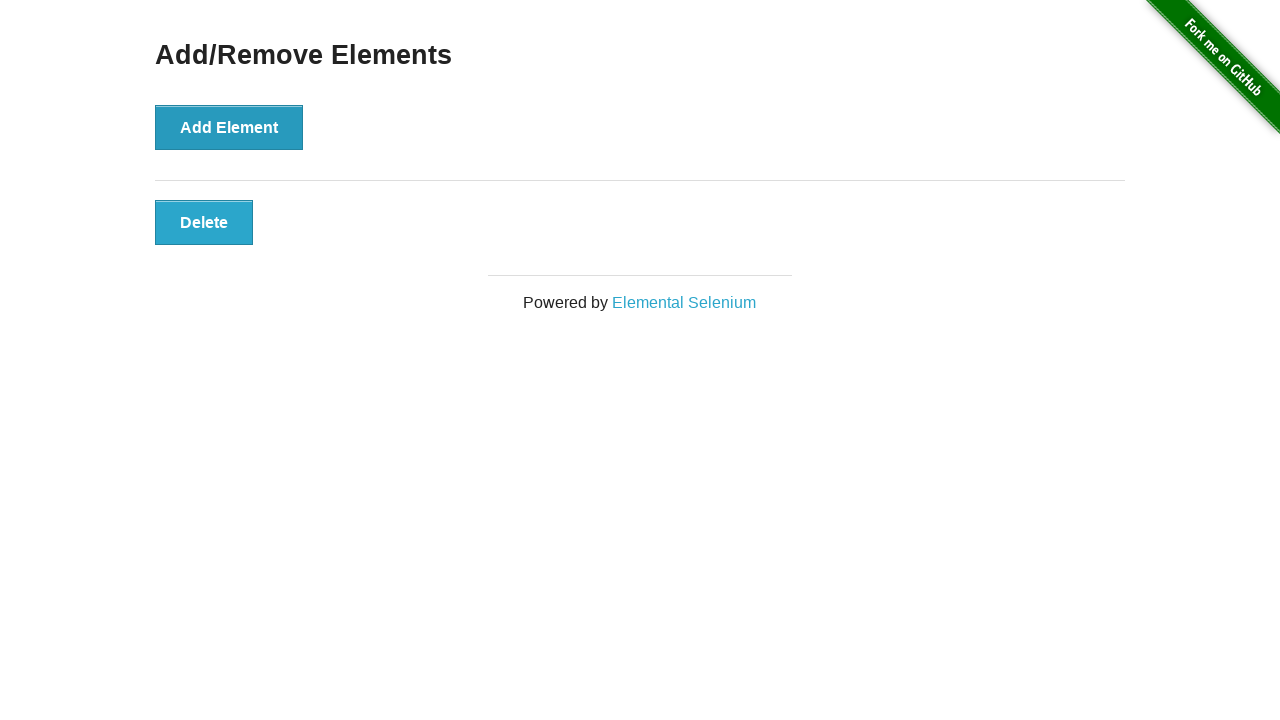

Clicked Add Element button (second time) at (229, 127) on #content > div > button
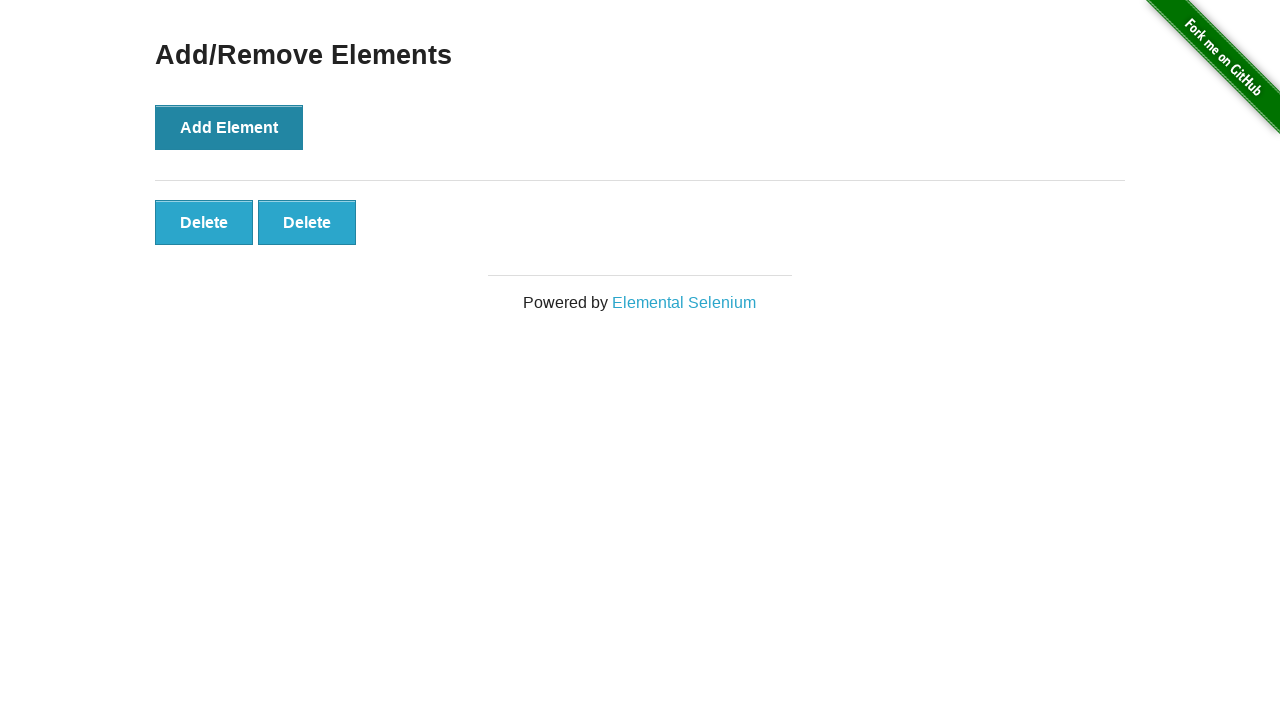

Clicked the first Delete button to remove one element at (204, 222) on #elements > button
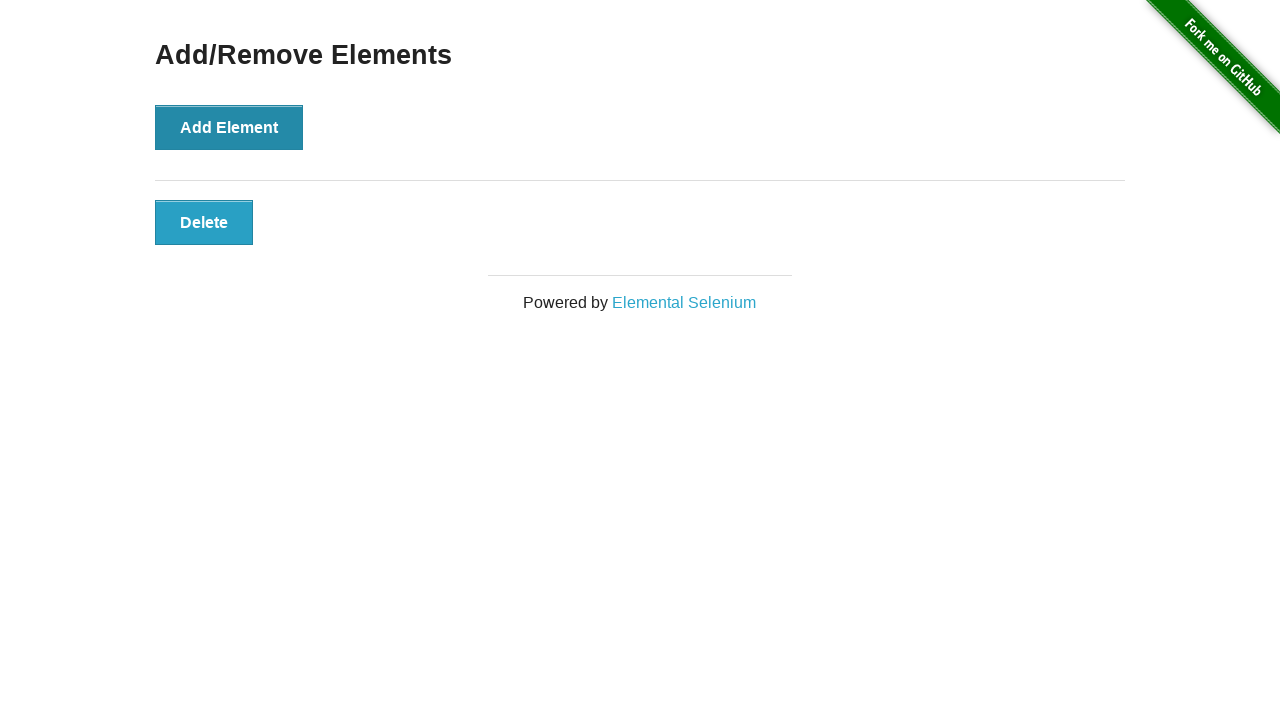

Located all remaining Delete buttons
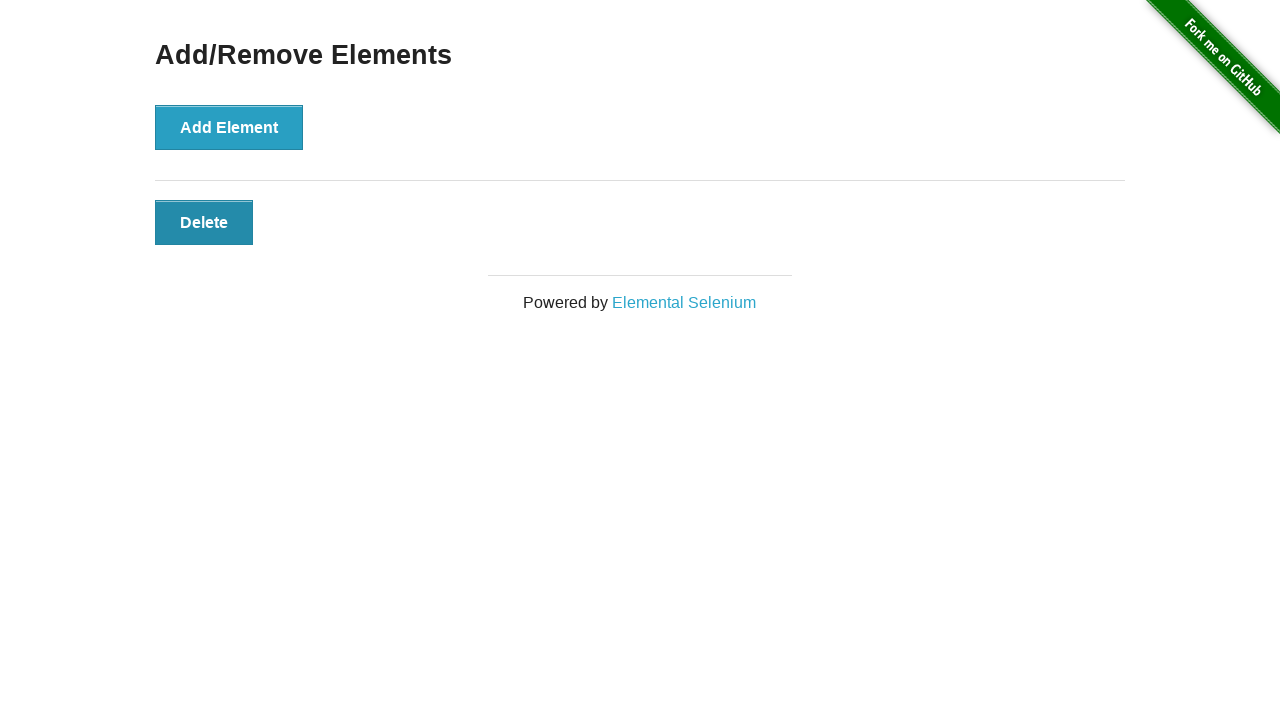

Verified that exactly one Delete button remains
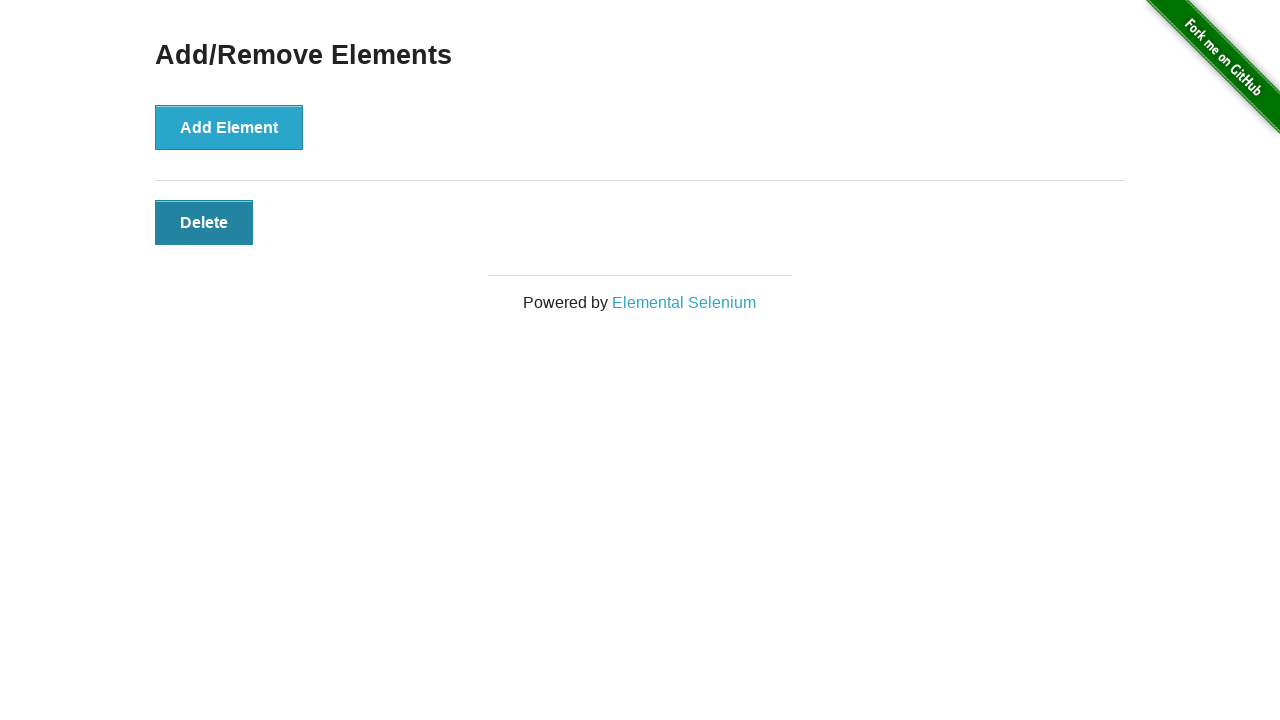

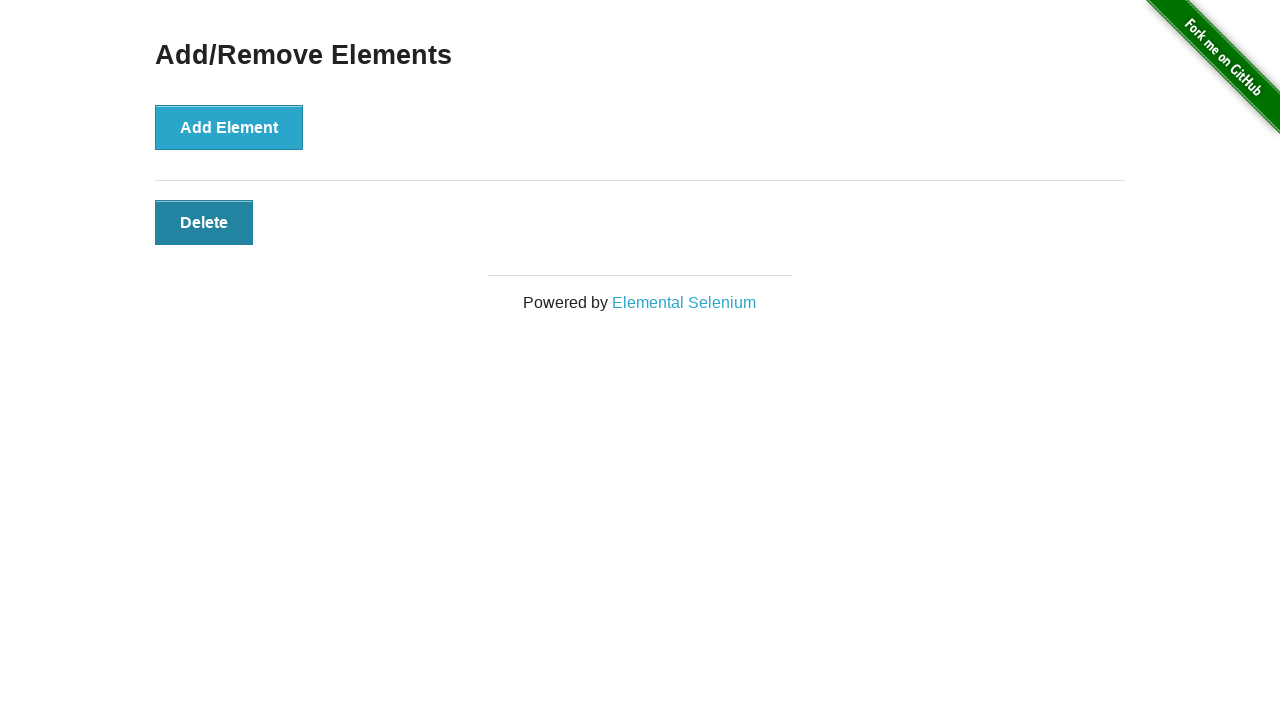